Tests station search by entering from and to stations and submitting the form

Starting URL: https://www.railyatri.in/live-train-status

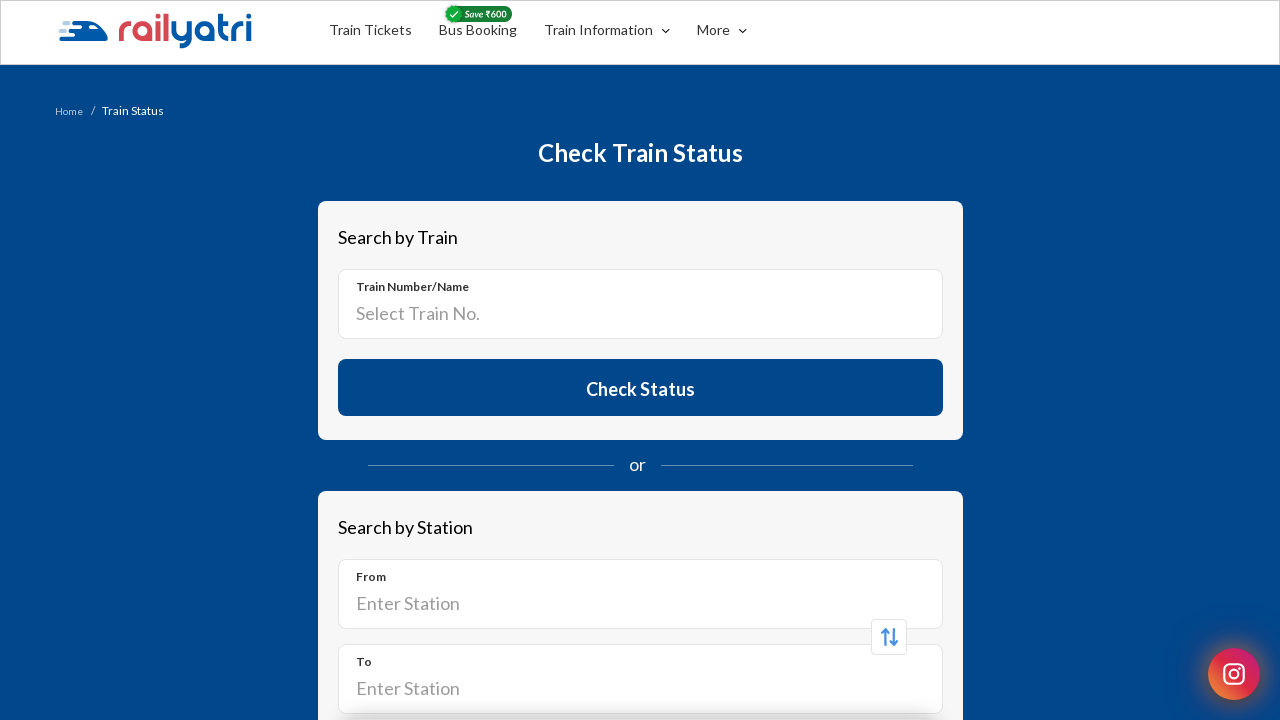

Filled 'from station' field with 'M' (first character of MMR) on input[id='from_station']
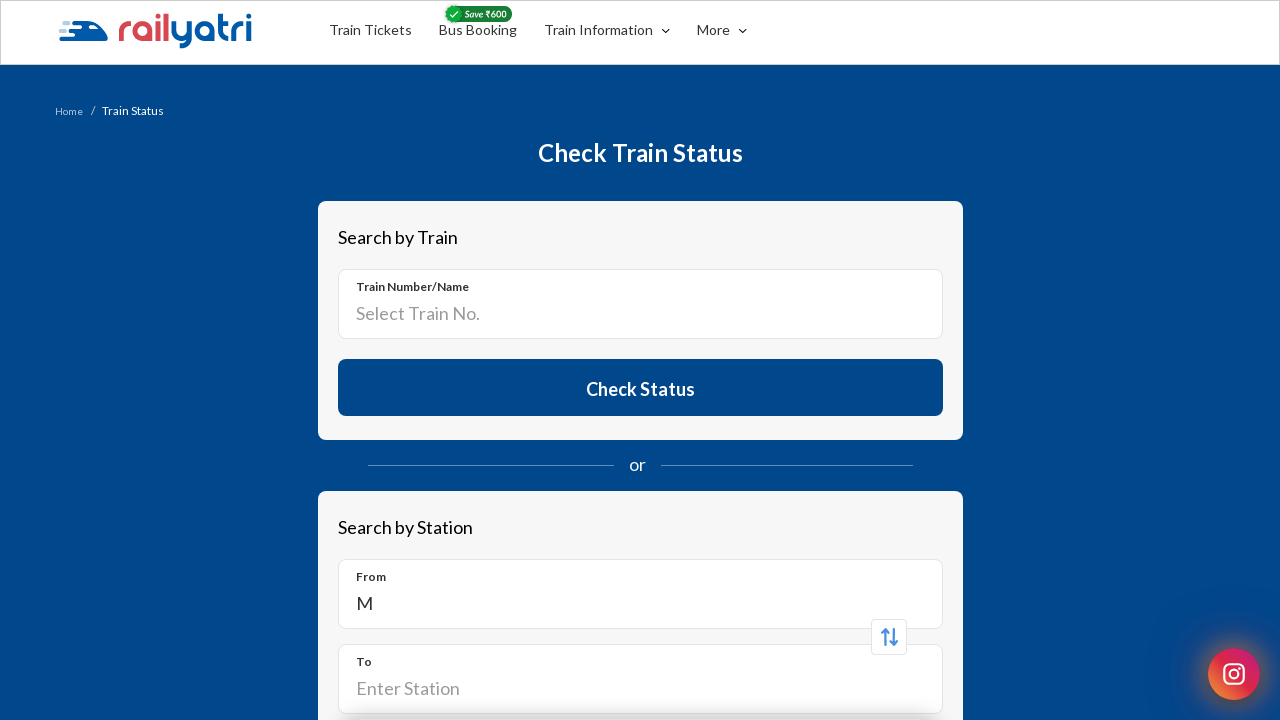

Filled 'to station' field with 'A' (first character of ARRAH) on input[id='to_station']
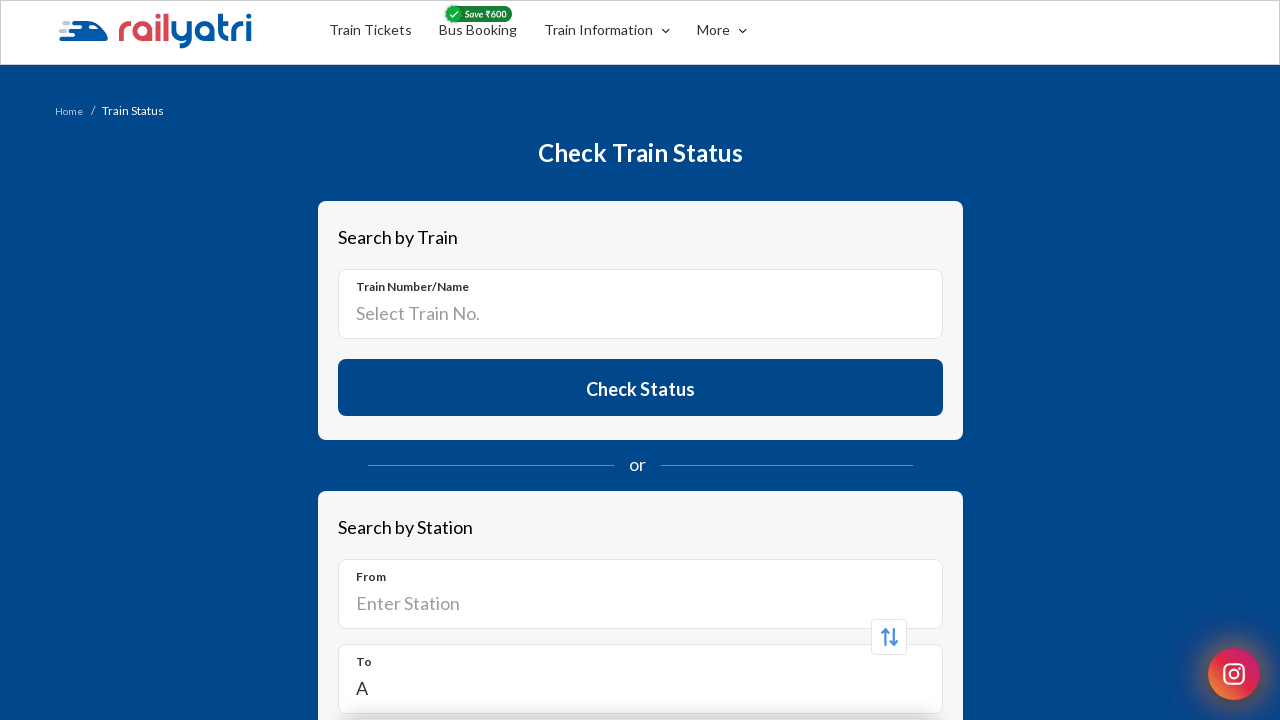

Clicked station search submit button at (640, 361) on button[id='station_submit']
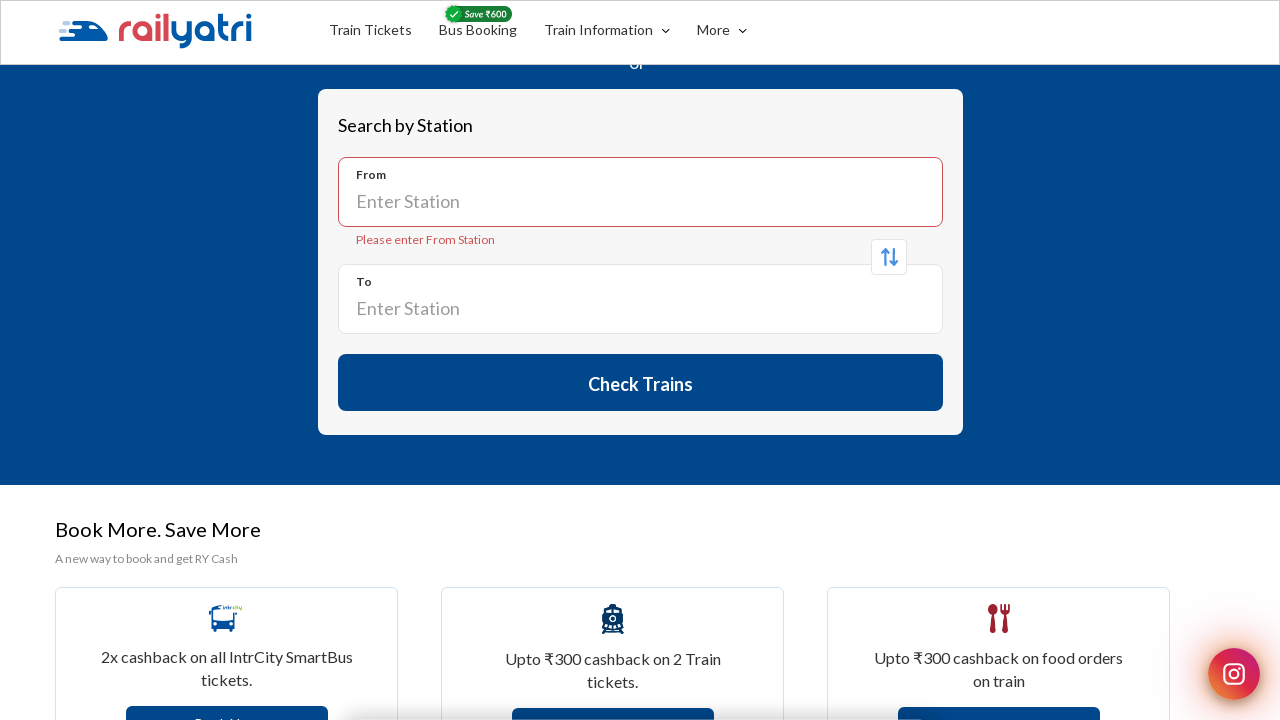

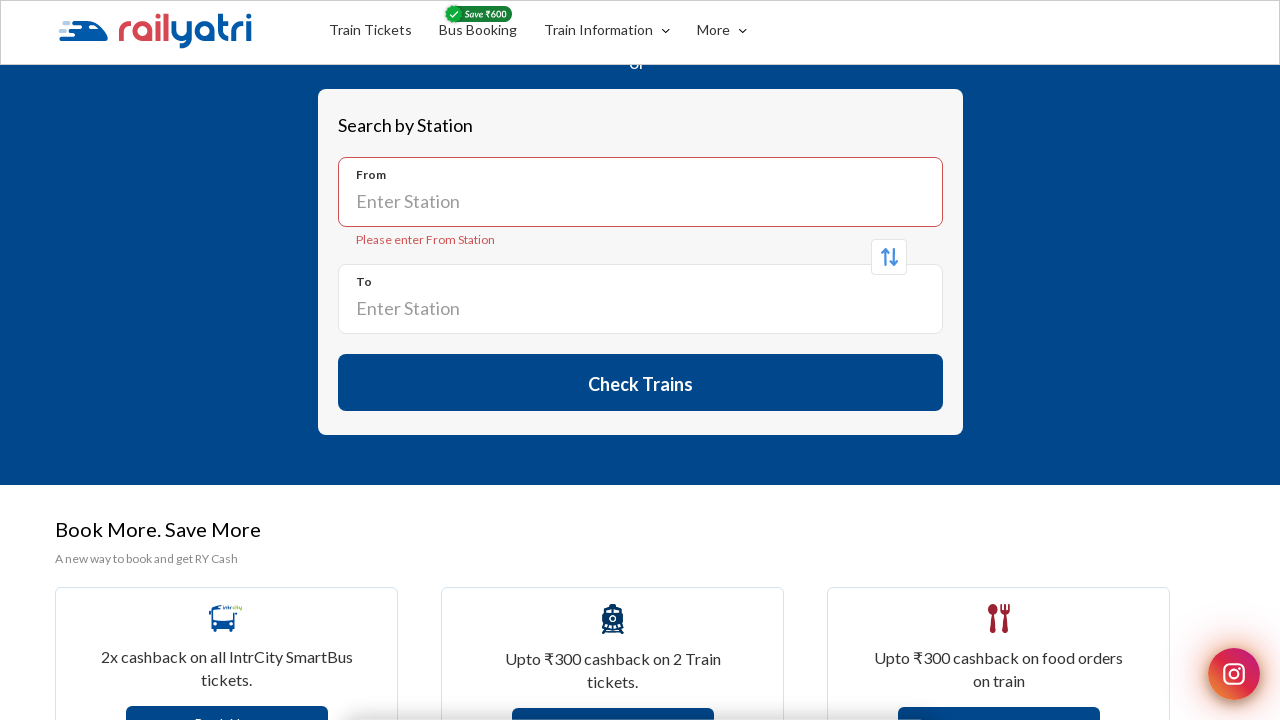